Tests clicking through year links to load movie data dynamically via AJAX

Starting URL: https://www.scrapethissite.com/pages/ajax-javascript/

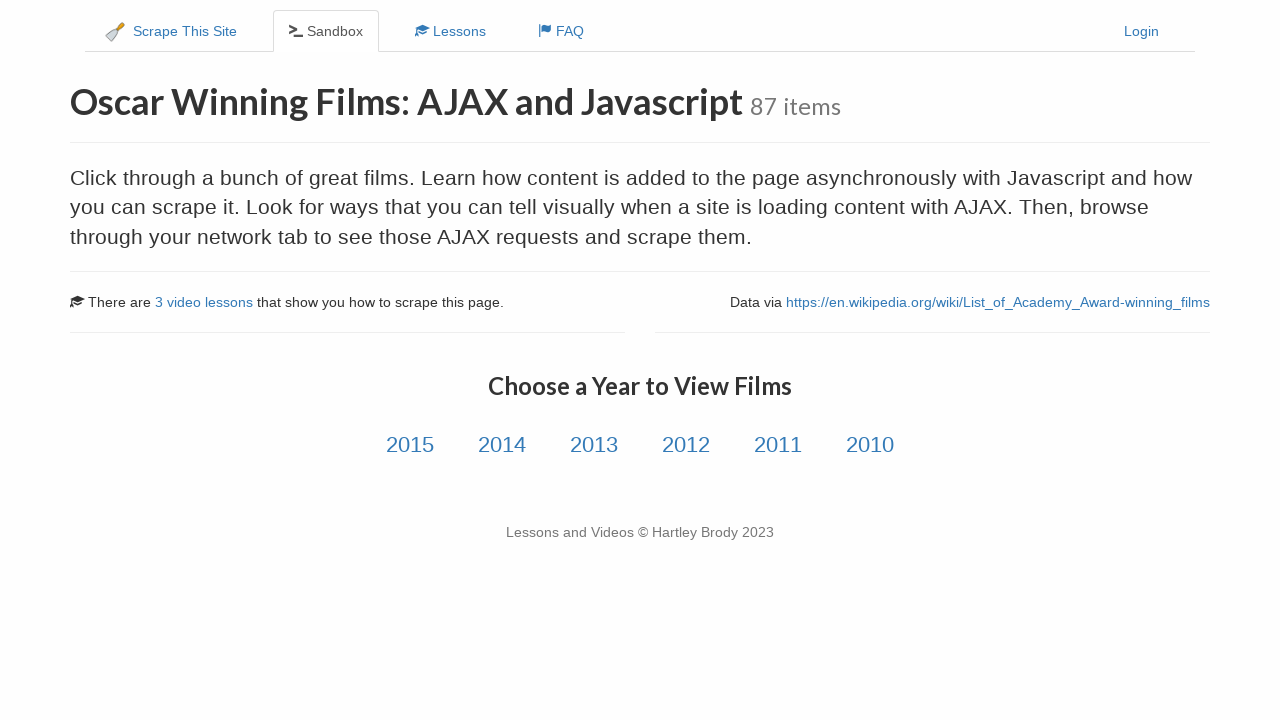

Waited for year links to load on Oscar AJAX page
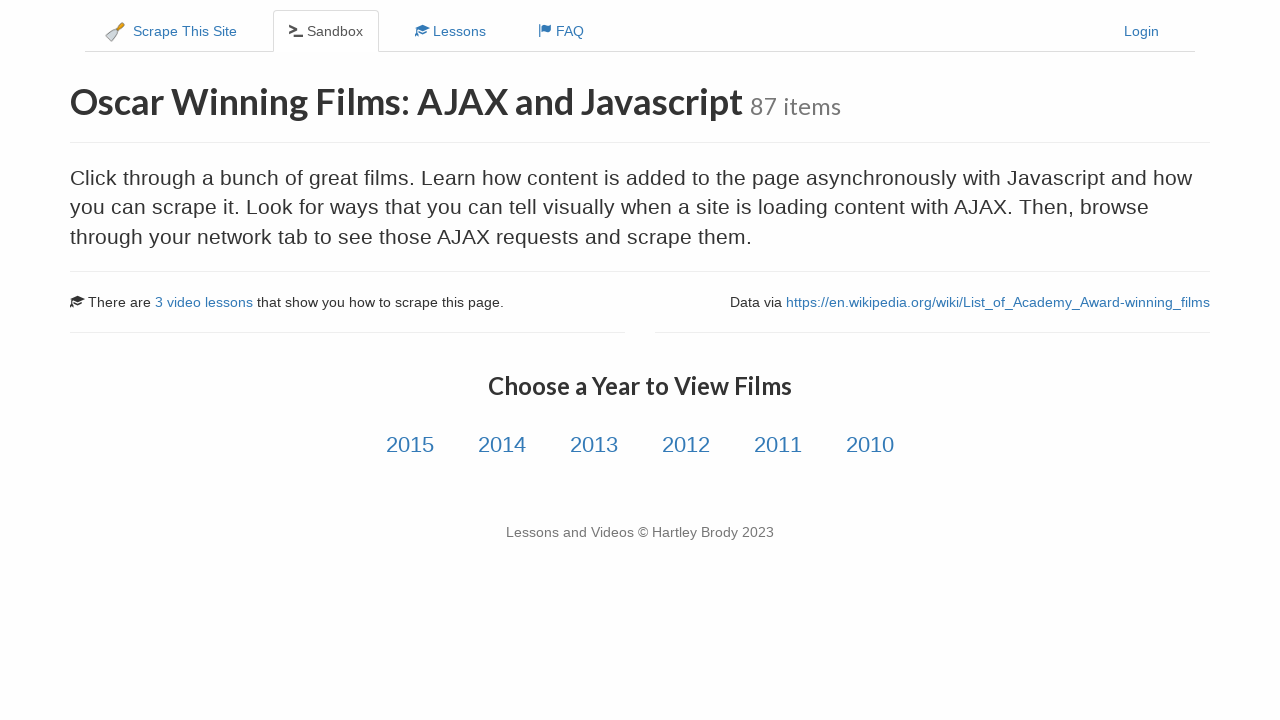

Retrieved all year links from the page
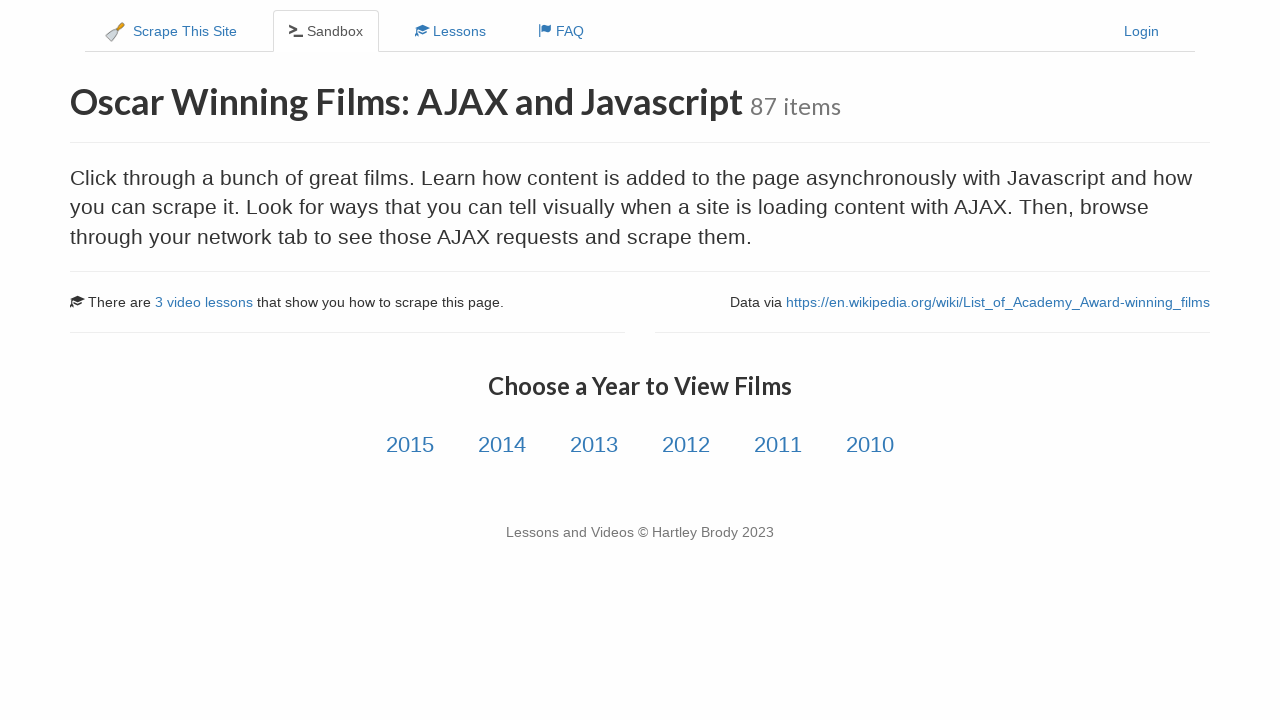

Clicked year link 1 to load movie data via AJAX at (410, 445) on div.col-md-12.text-center a:nth-of-type(1)
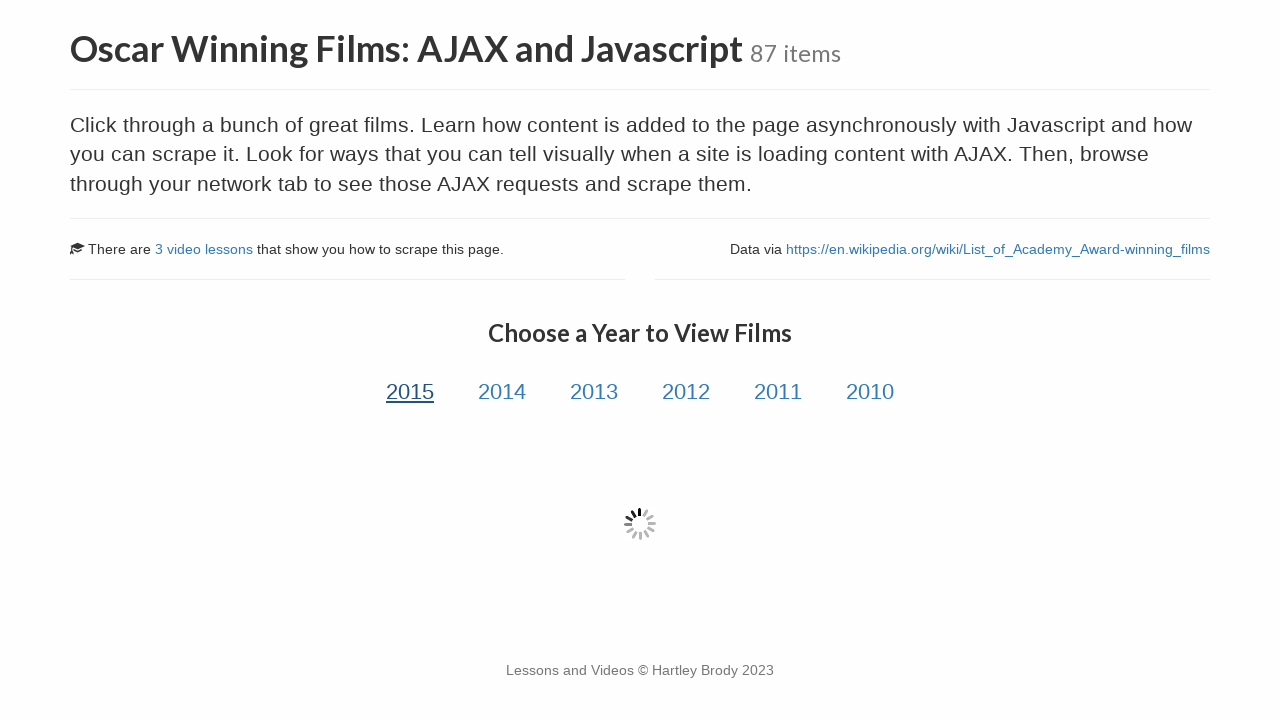

Movie data table loaded for year 1
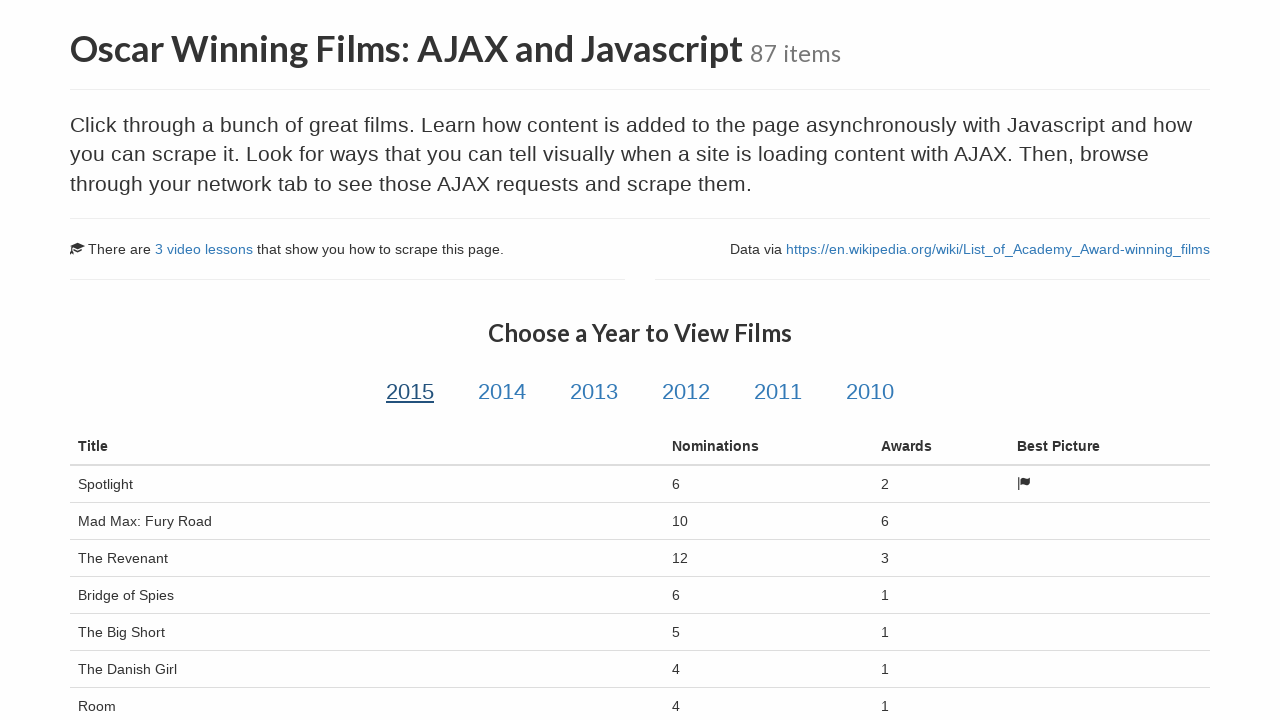

Verified movie data rows are present in table for year 1
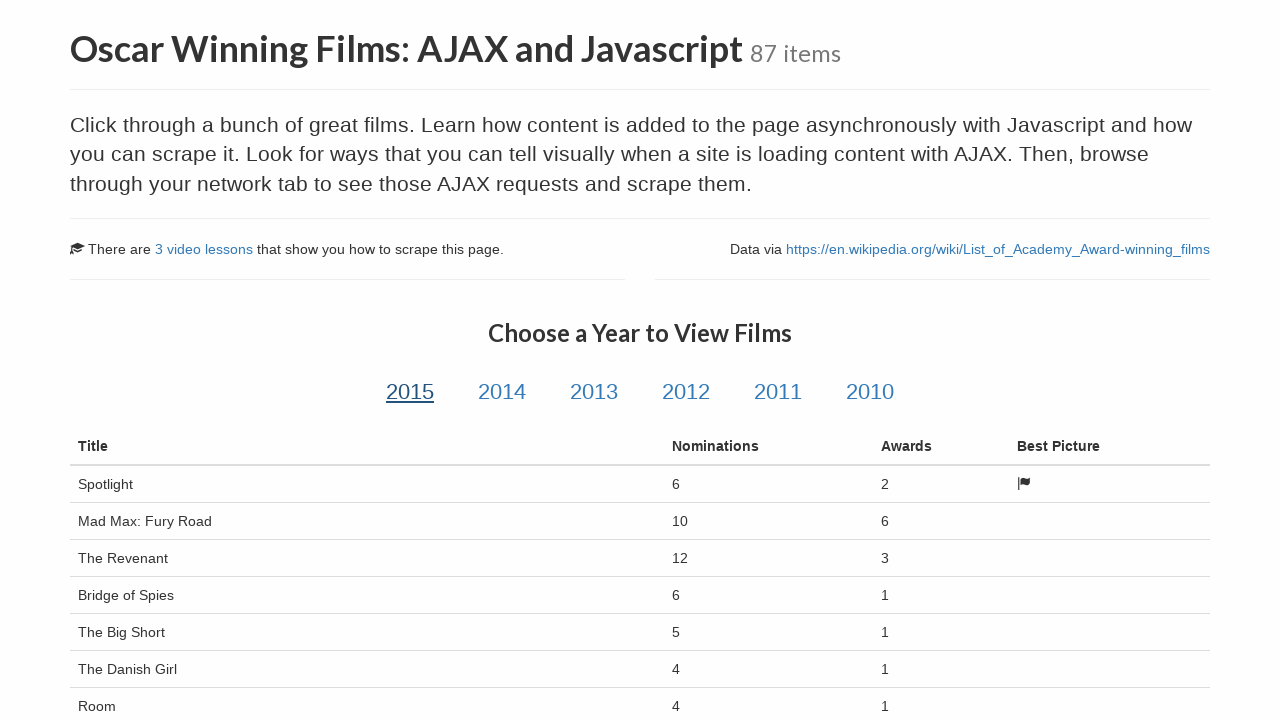

Navigated back to year selection page
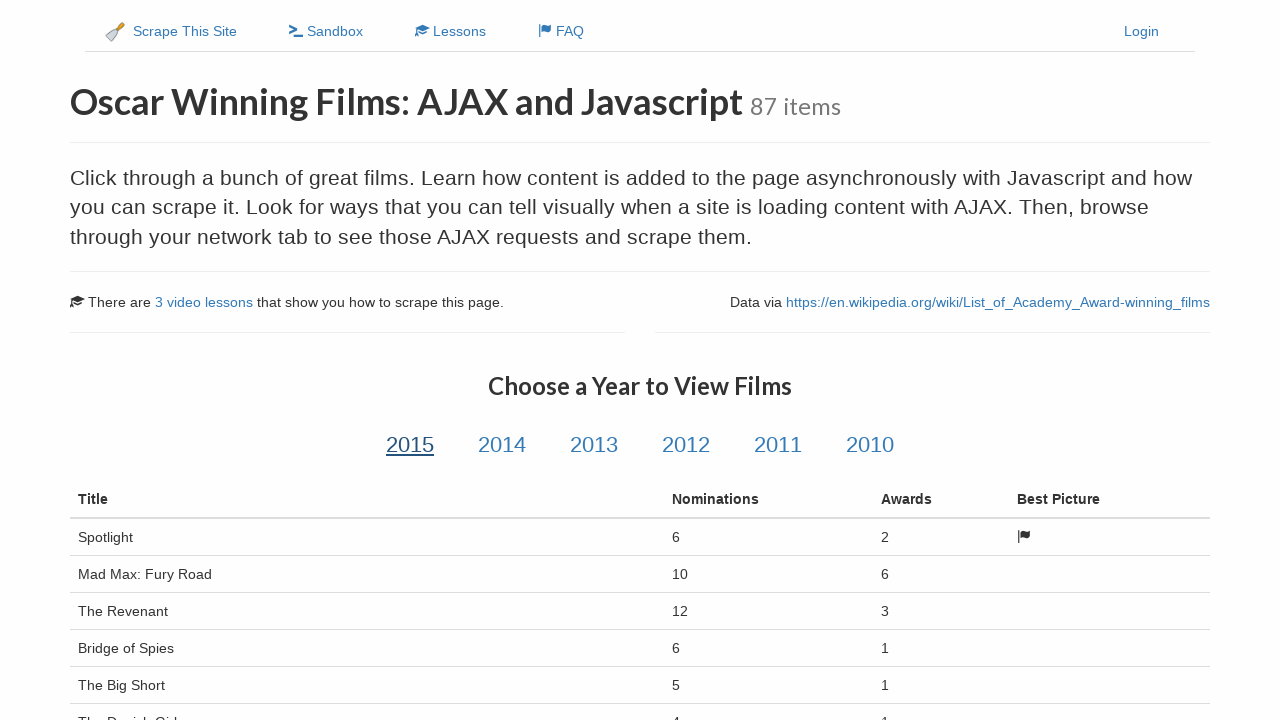

Year links are available again for next iteration
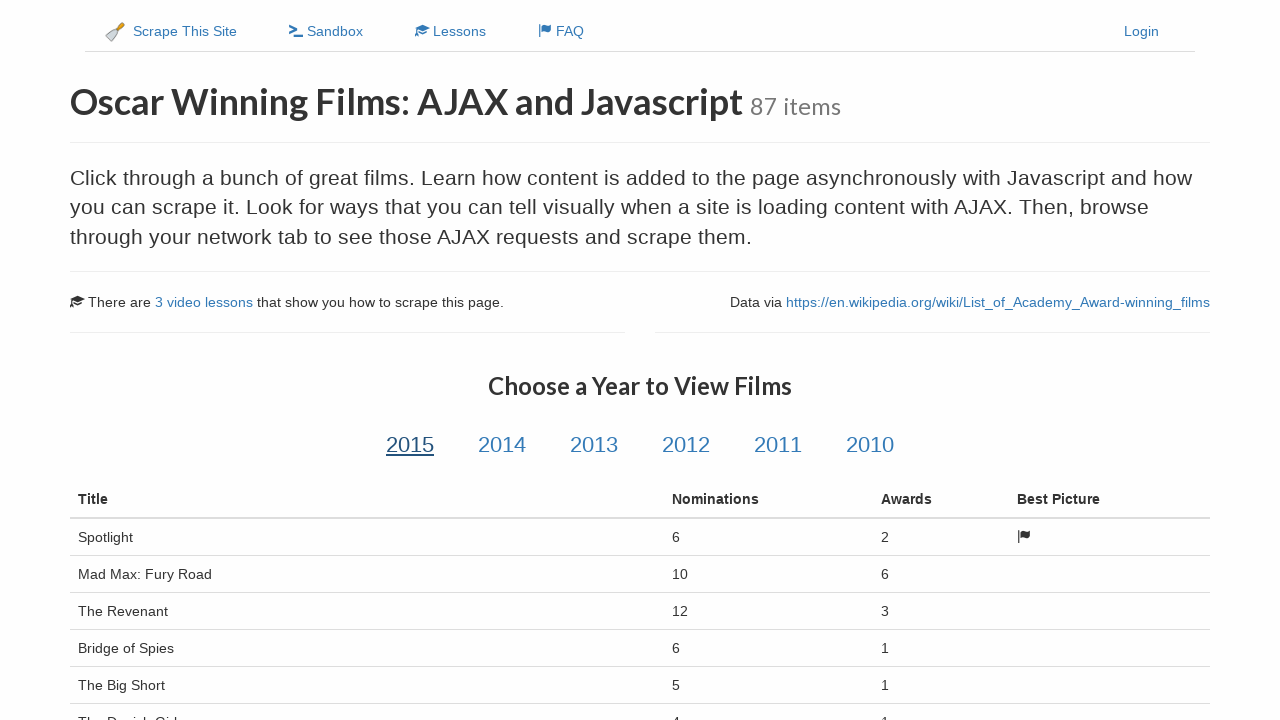

Clicked year link 2 to load movie data via AJAX at (502, 445) on div.col-md-12.text-center a:nth-of-type(2)
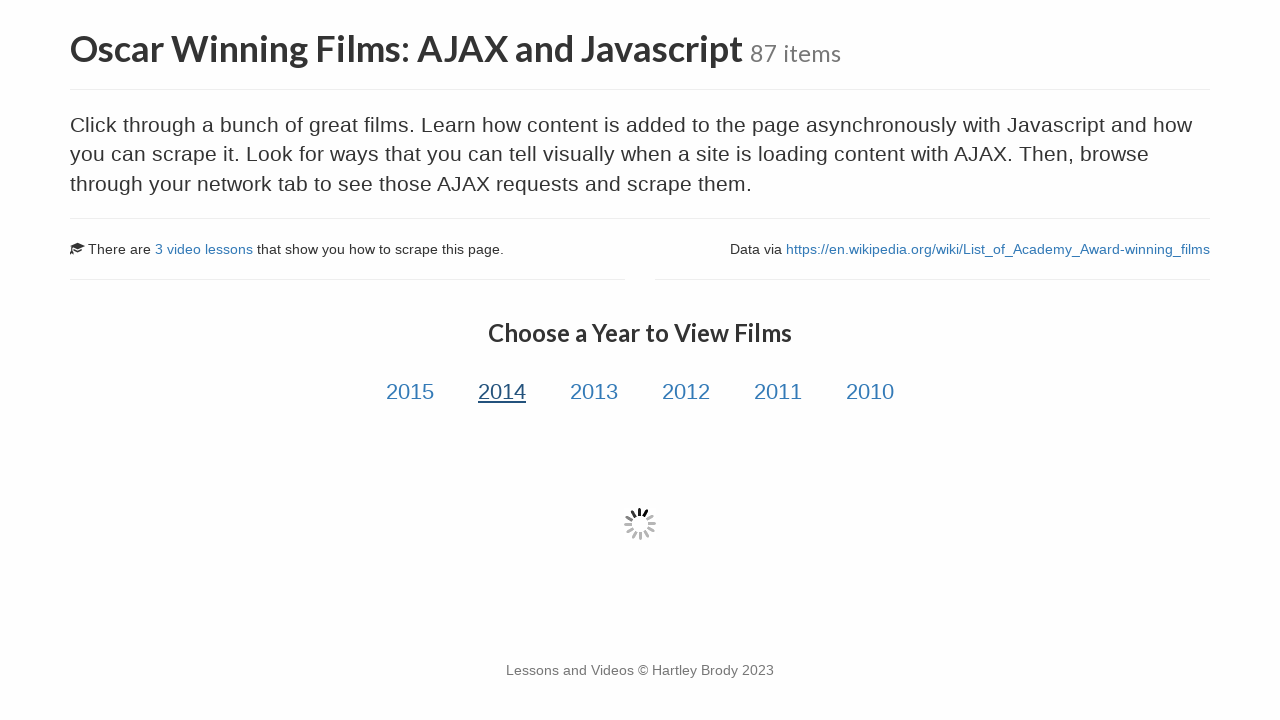

Movie data table loaded for year 2
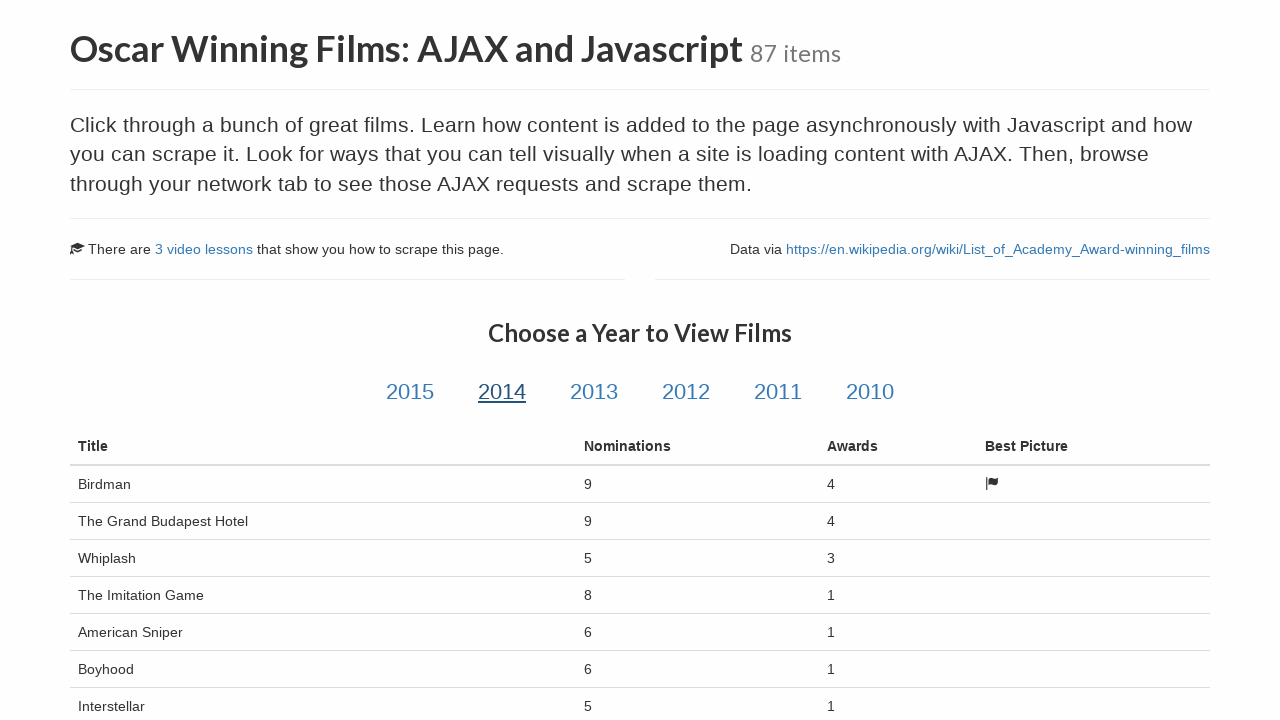

Verified movie data rows are present in table for year 2
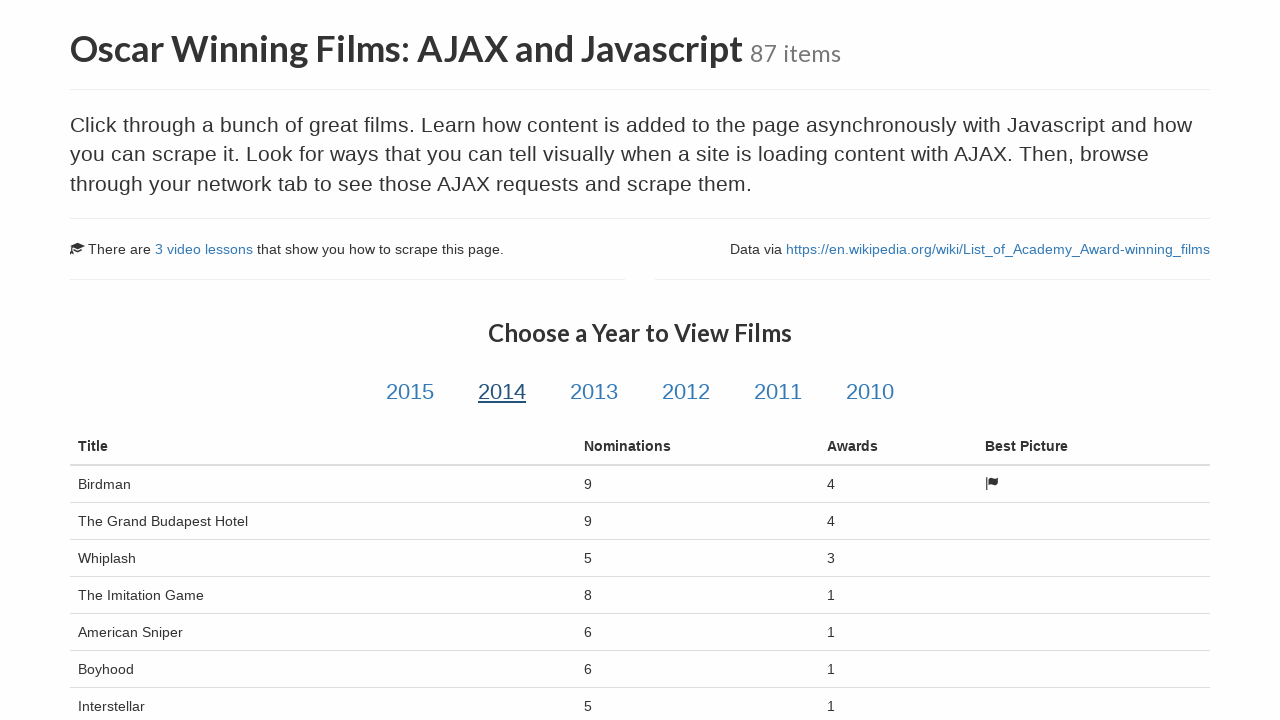

Navigated back to year selection page
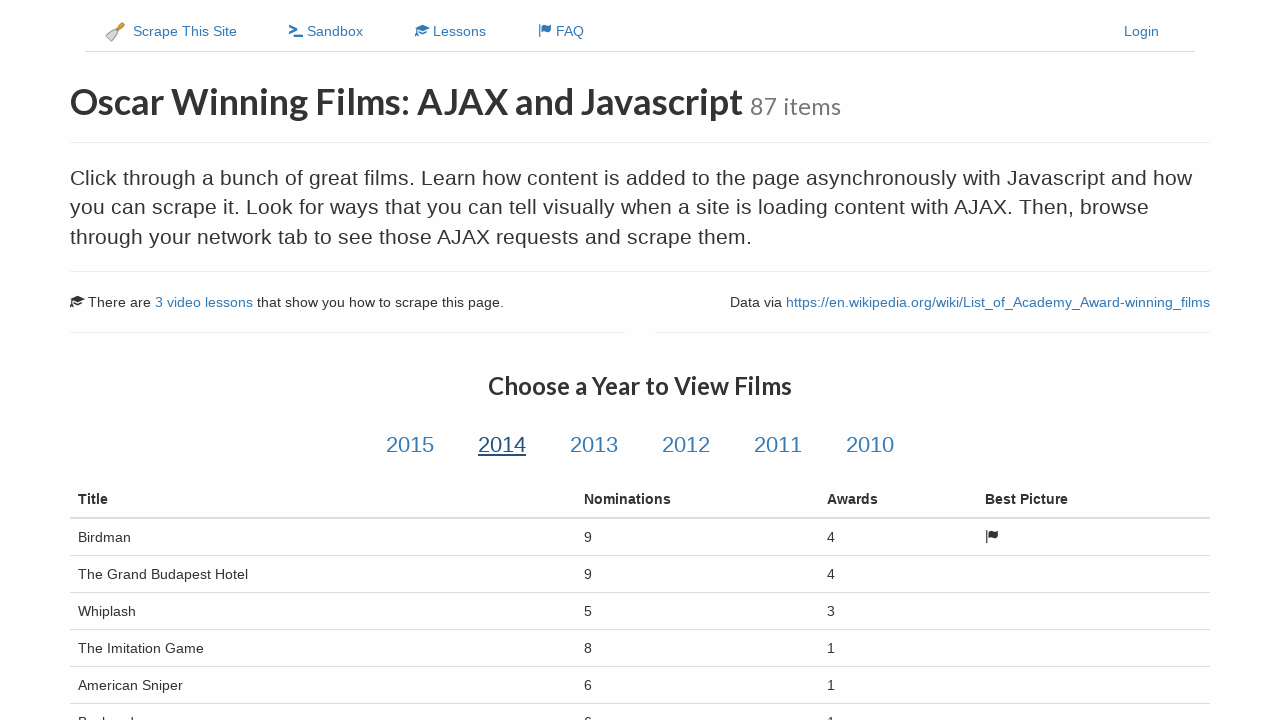

Year links are available again for next iteration
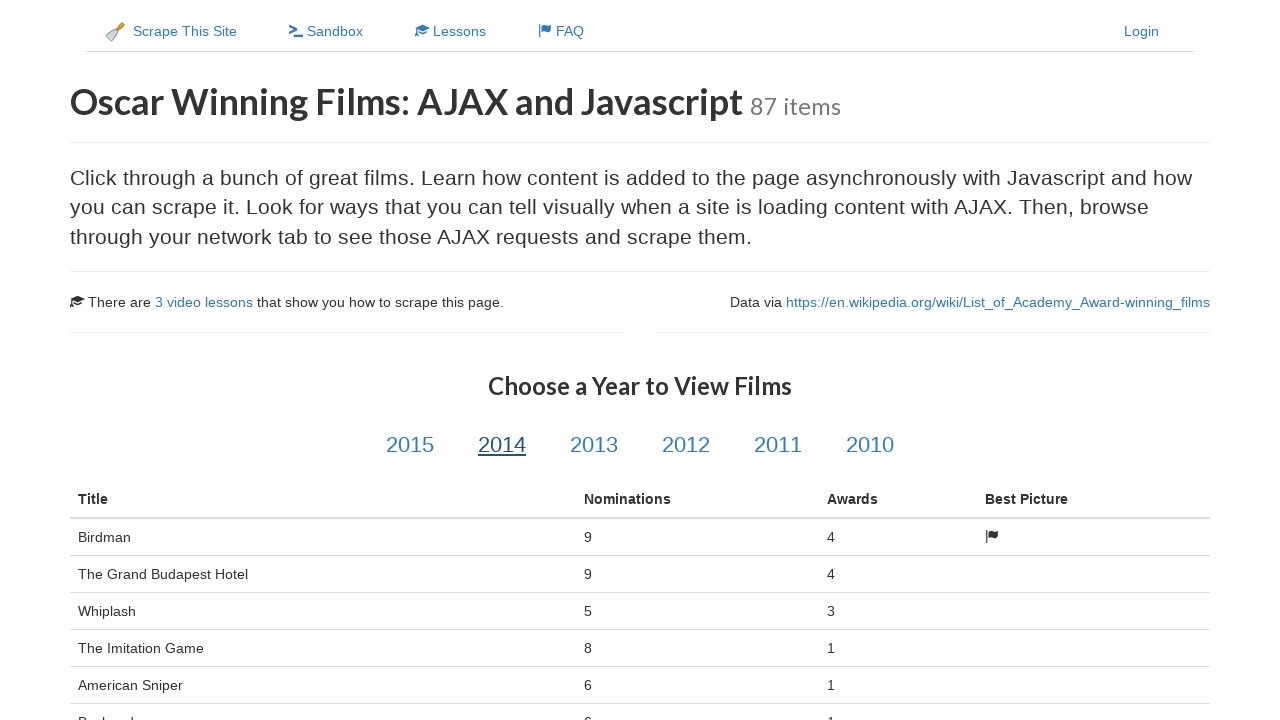

Clicked year link 3 to load movie data via AJAX at (594, 445) on div.col-md-12.text-center a:nth-of-type(3)
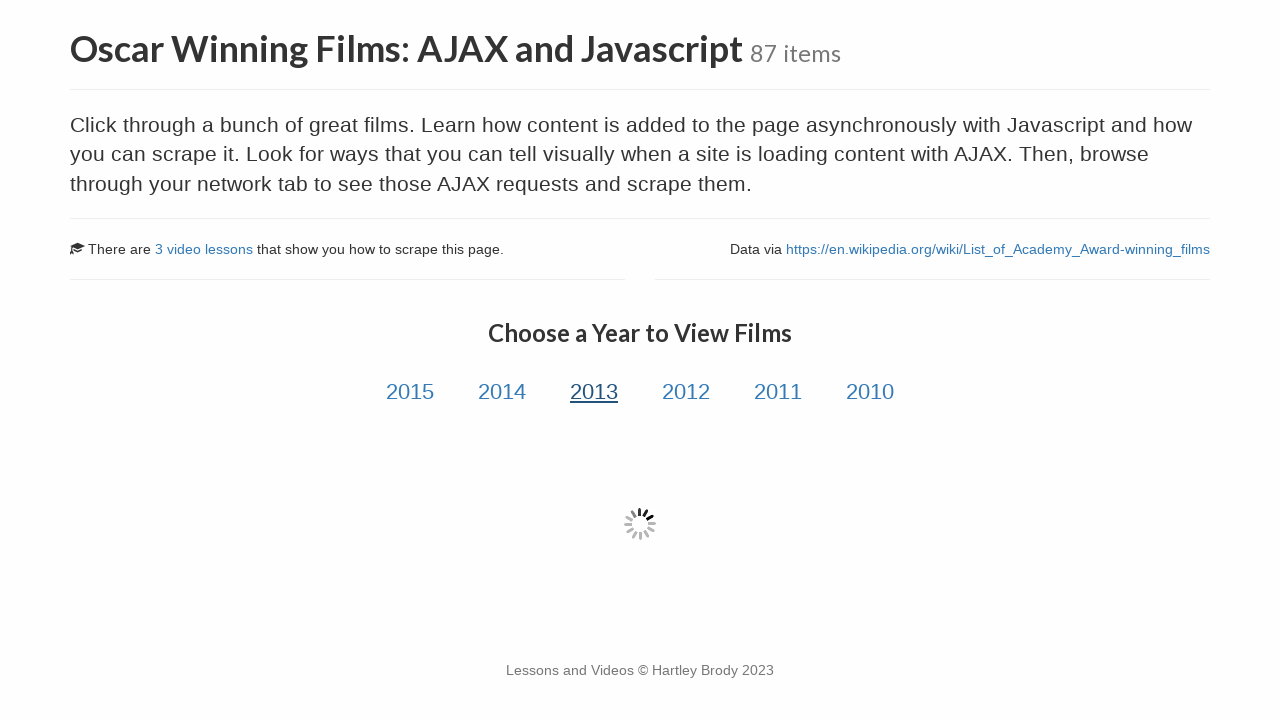

Movie data table loaded for year 3
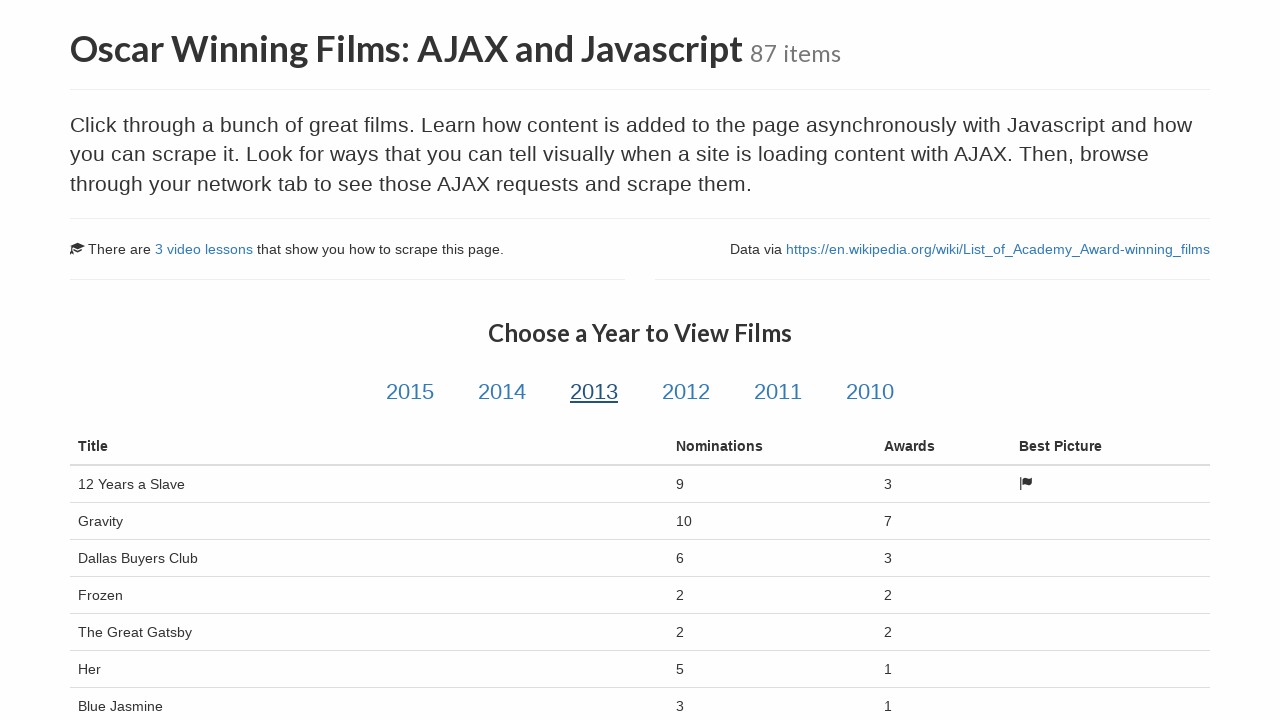

Verified movie data rows are present in table for year 3
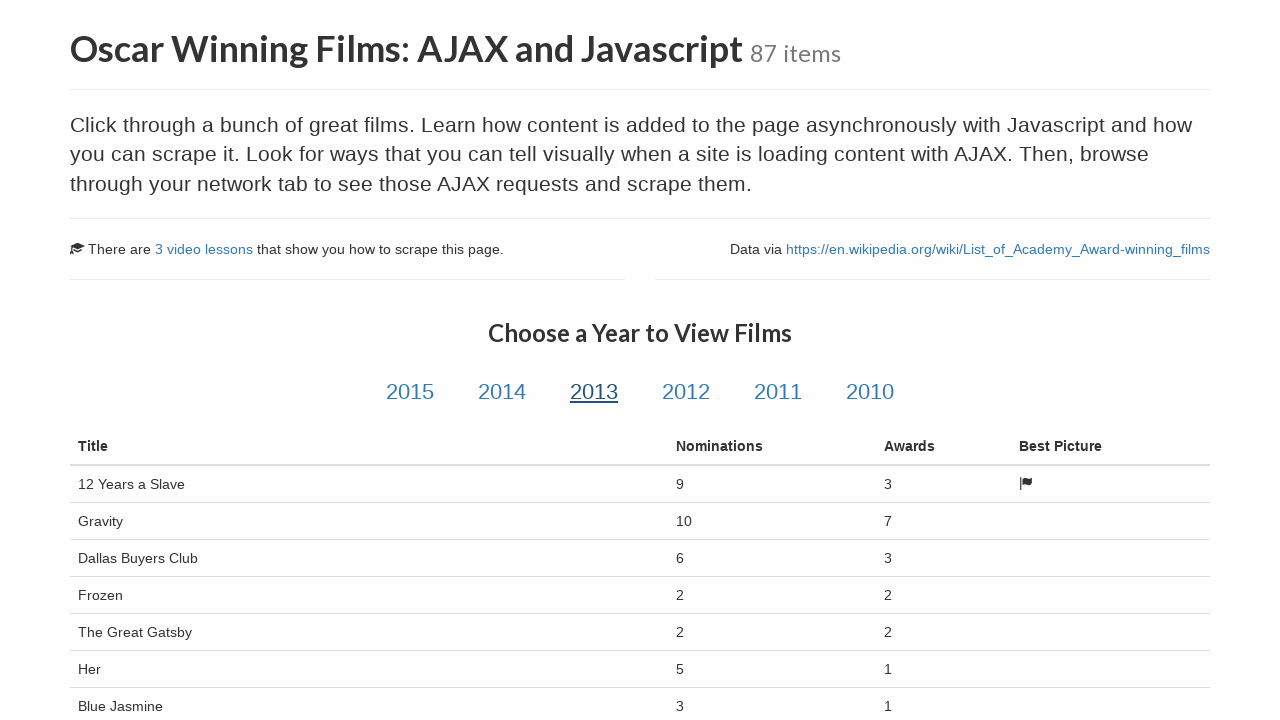

Navigated back to year selection page
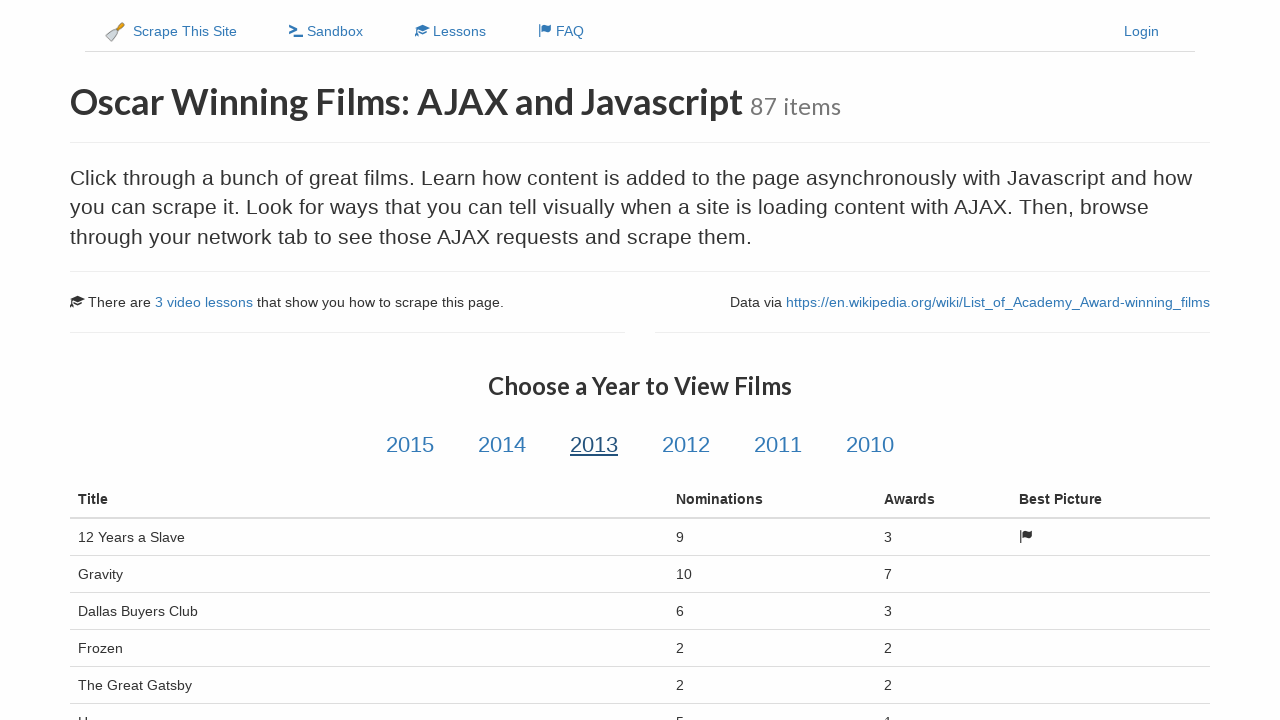

Year links are available again for next iteration
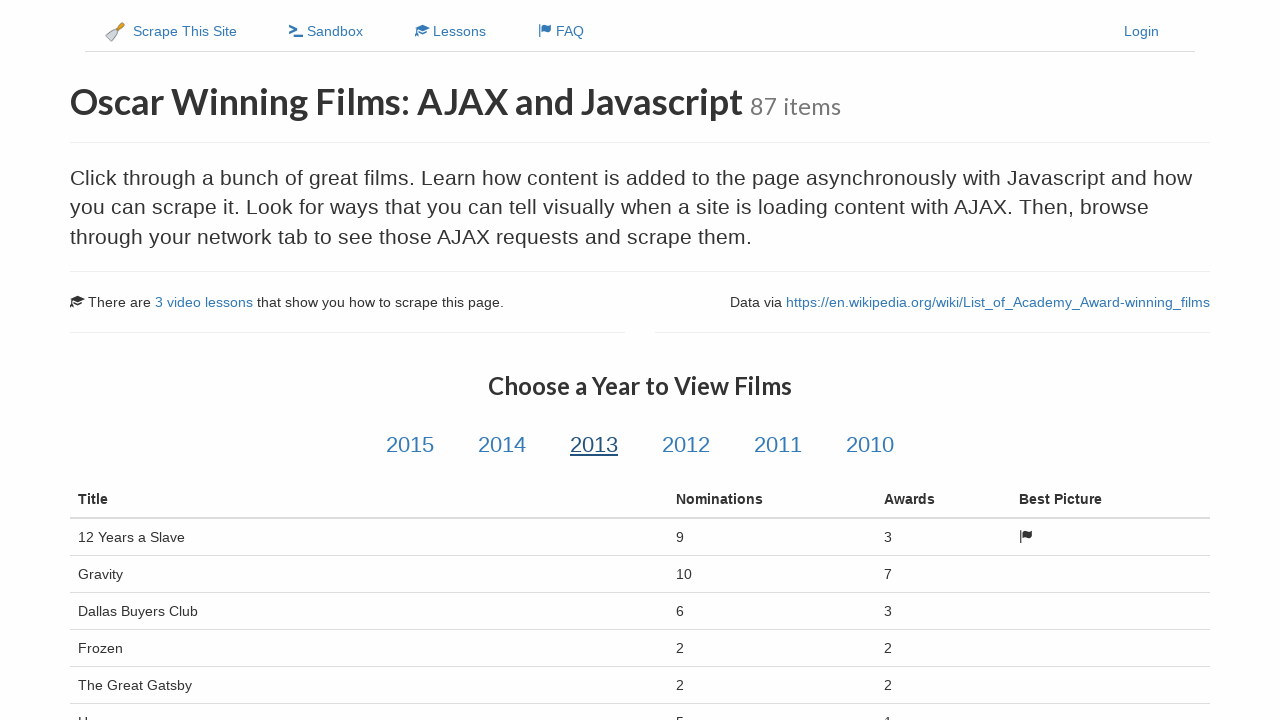

Clicked year link 4 to load movie data via AJAX at (686, 445) on div.col-md-12.text-center a:nth-of-type(4)
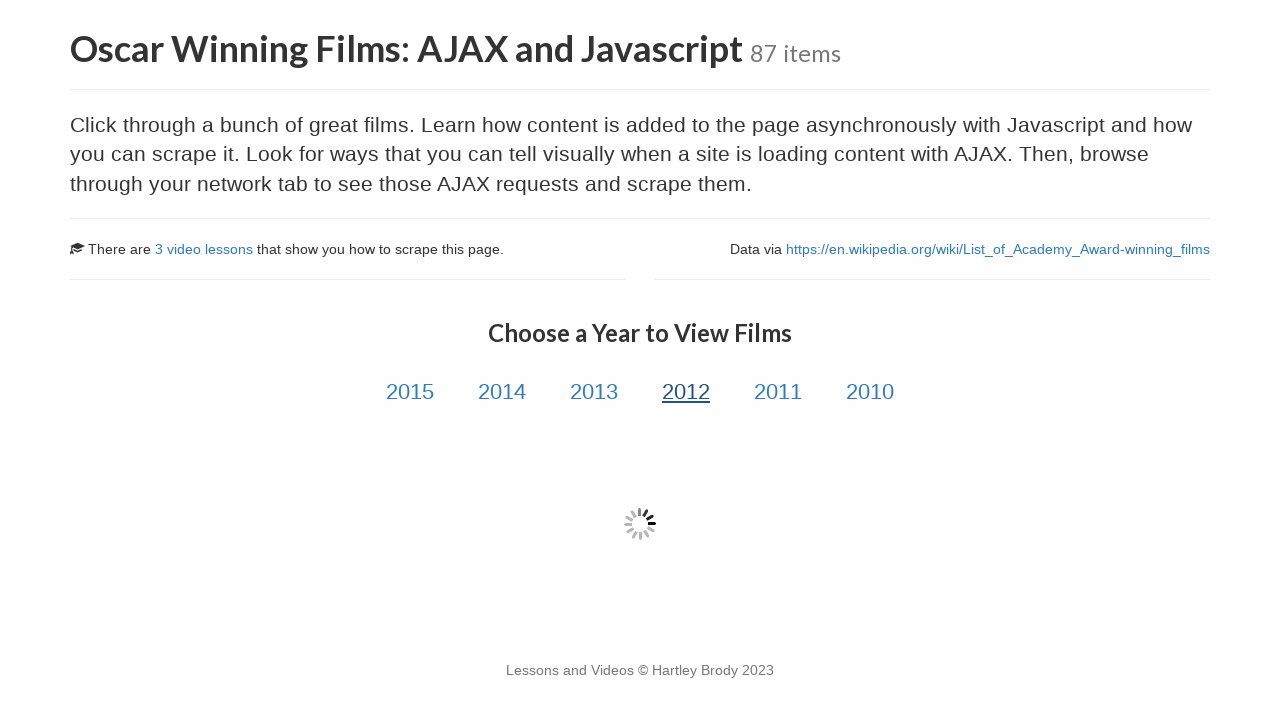

Movie data table loaded for year 4
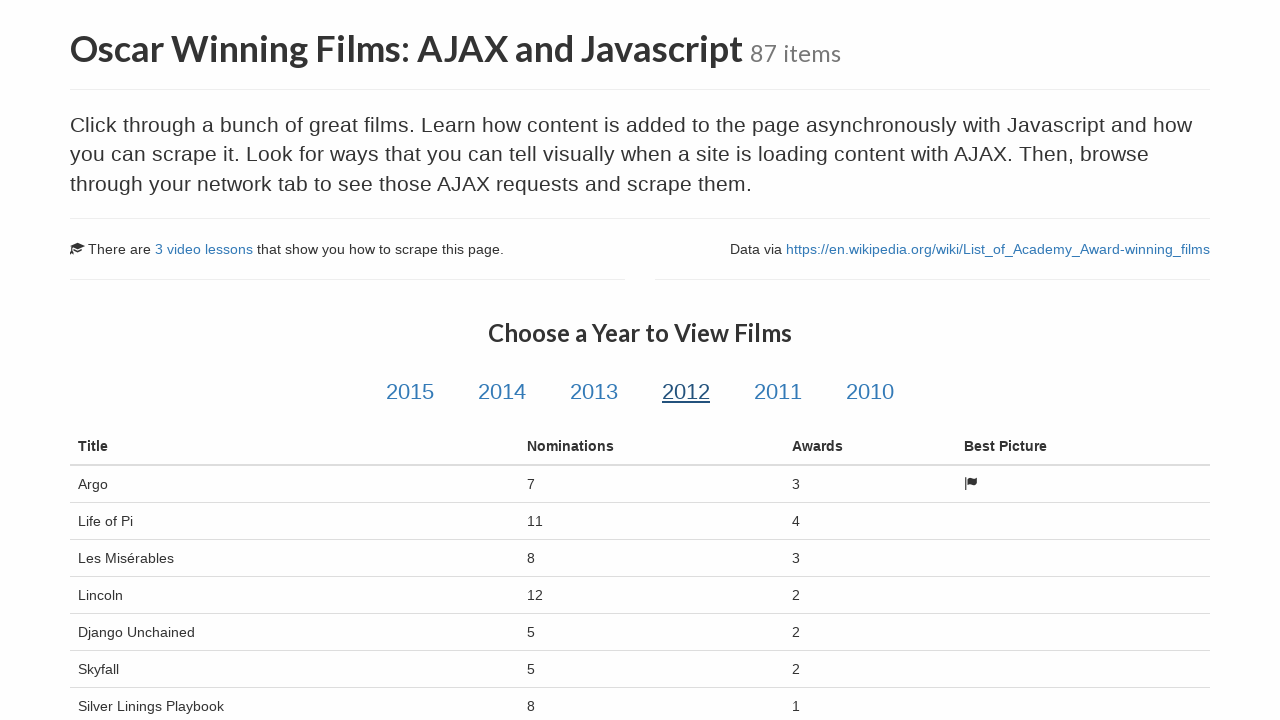

Verified movie data rows are present in table for year 4
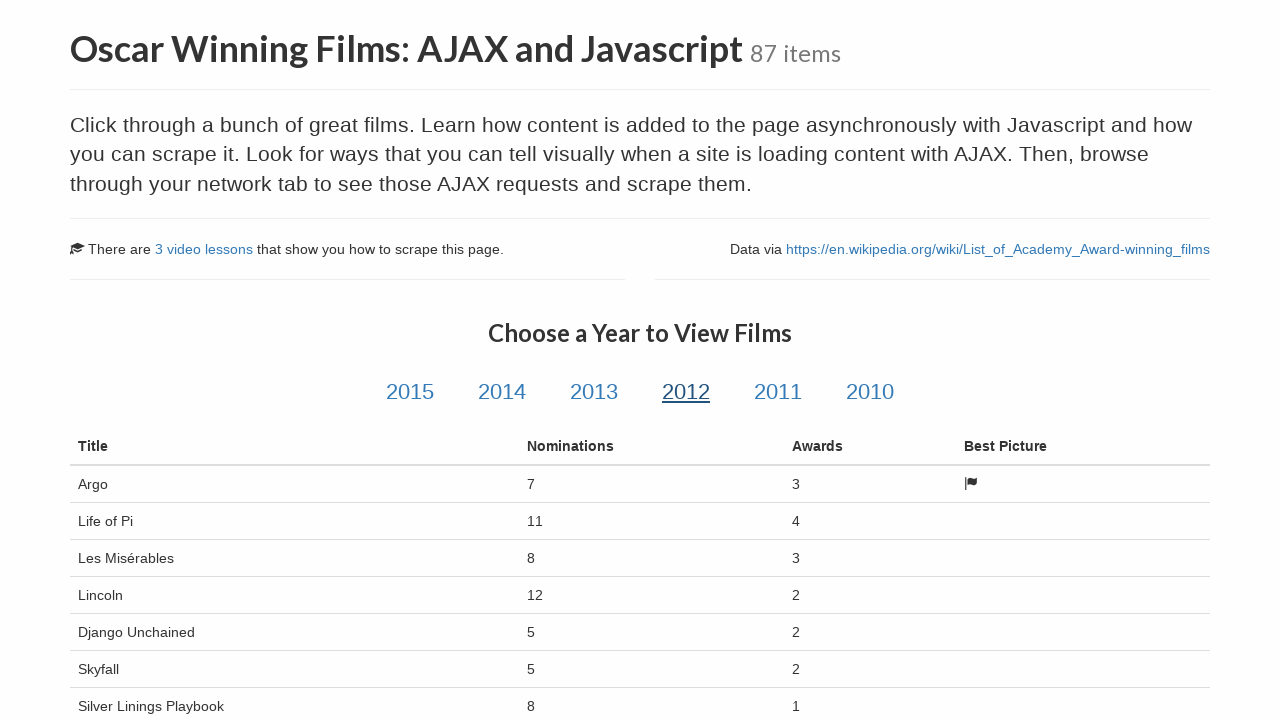

Navigated back to year selection page
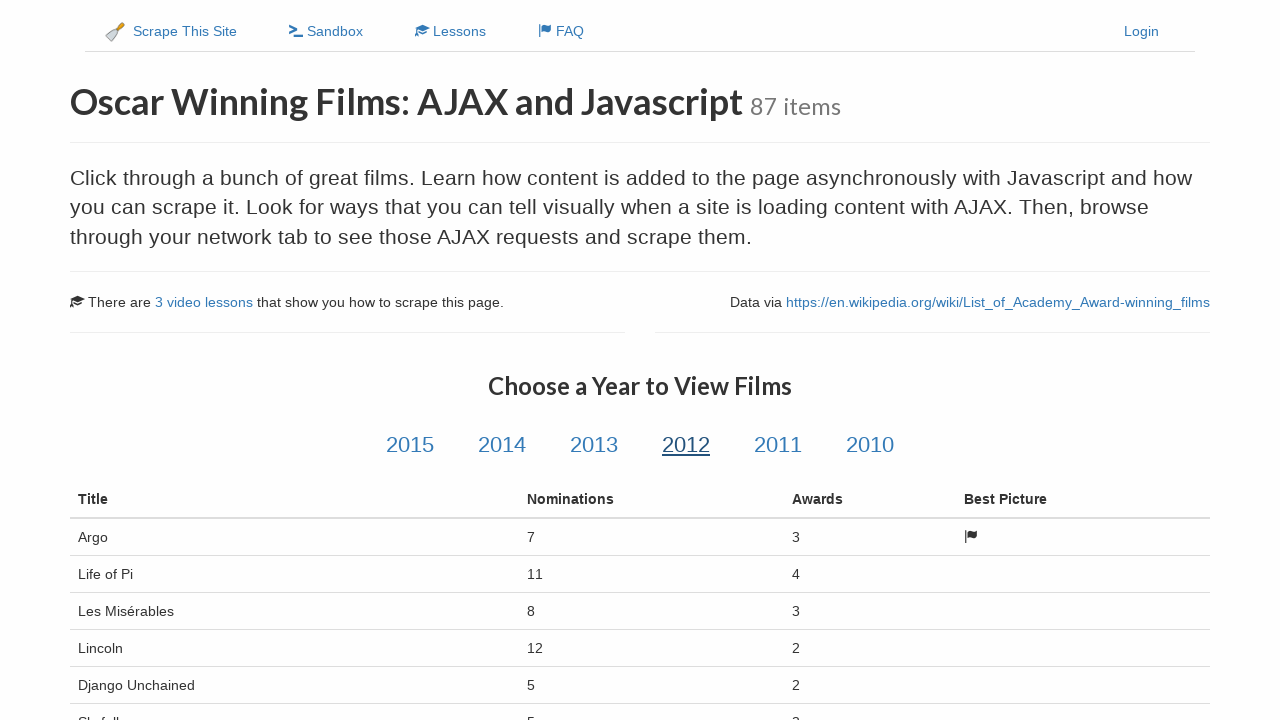

Year links are available again for next iteration
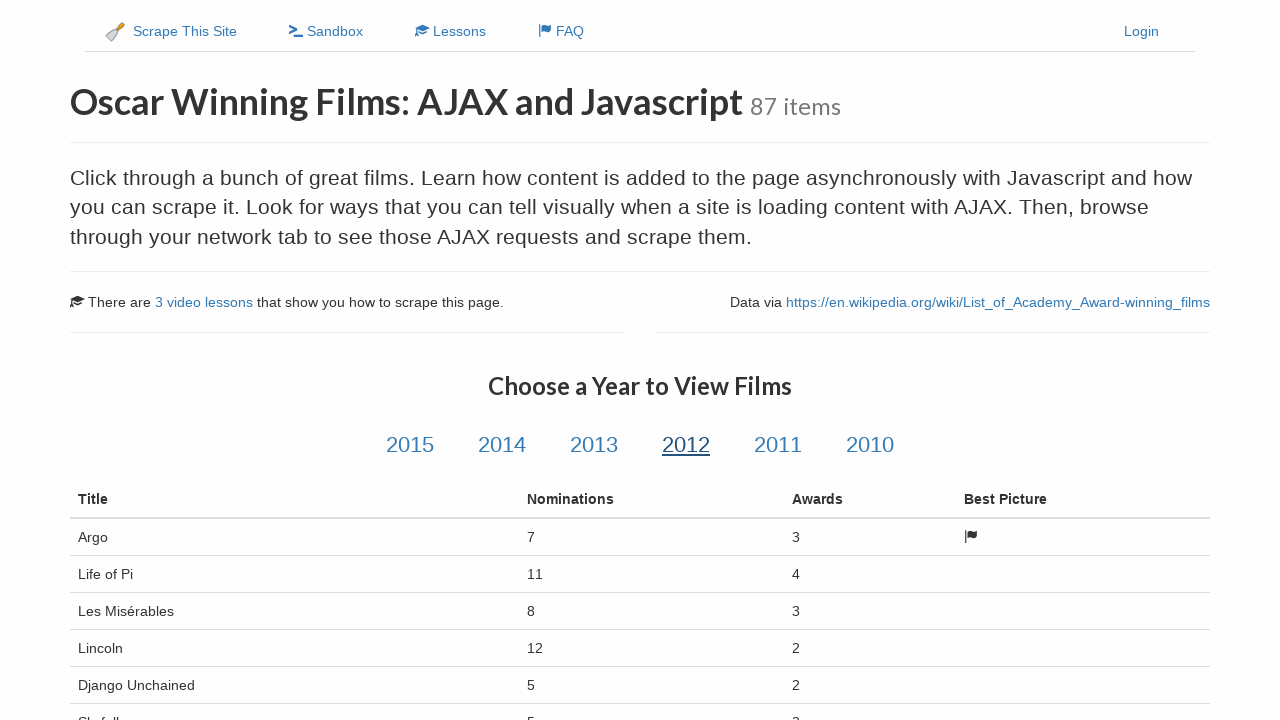

Clicked year link 5 to load movie data via AJAX at (778, 445) on div.col-md-12.text-center a:nth-of-type(5)
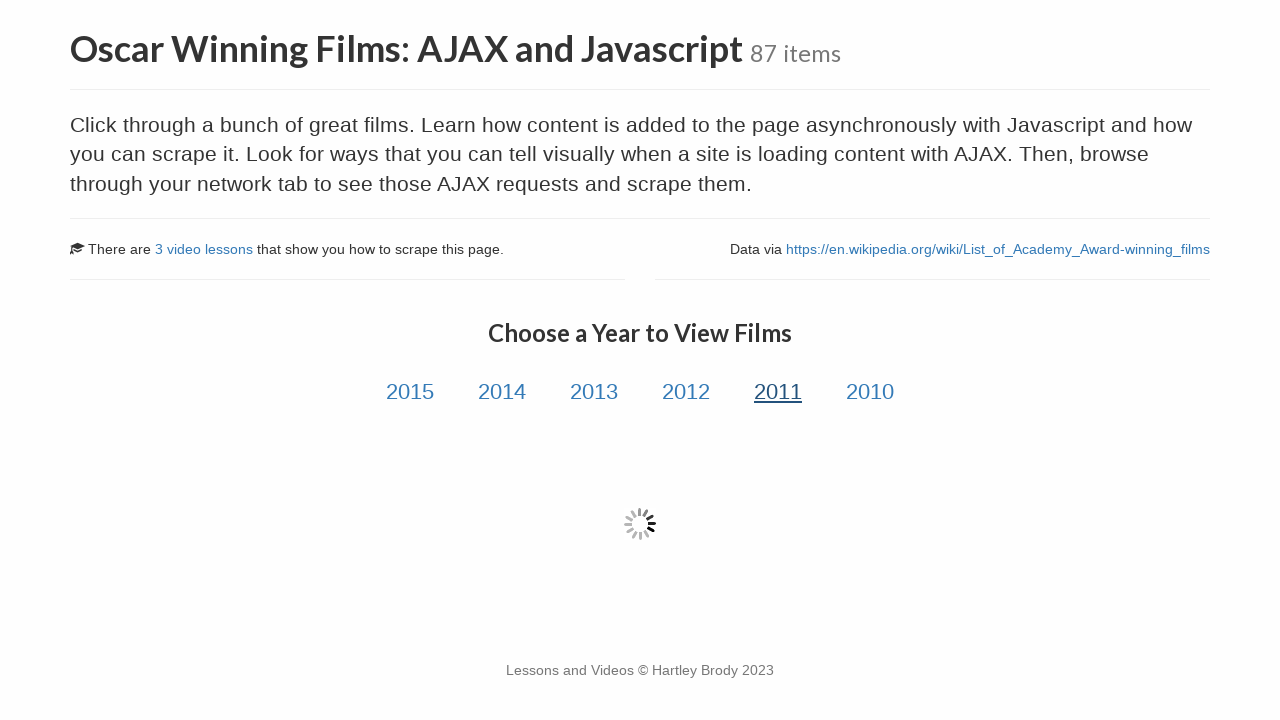

Movie data table loaded for year 5
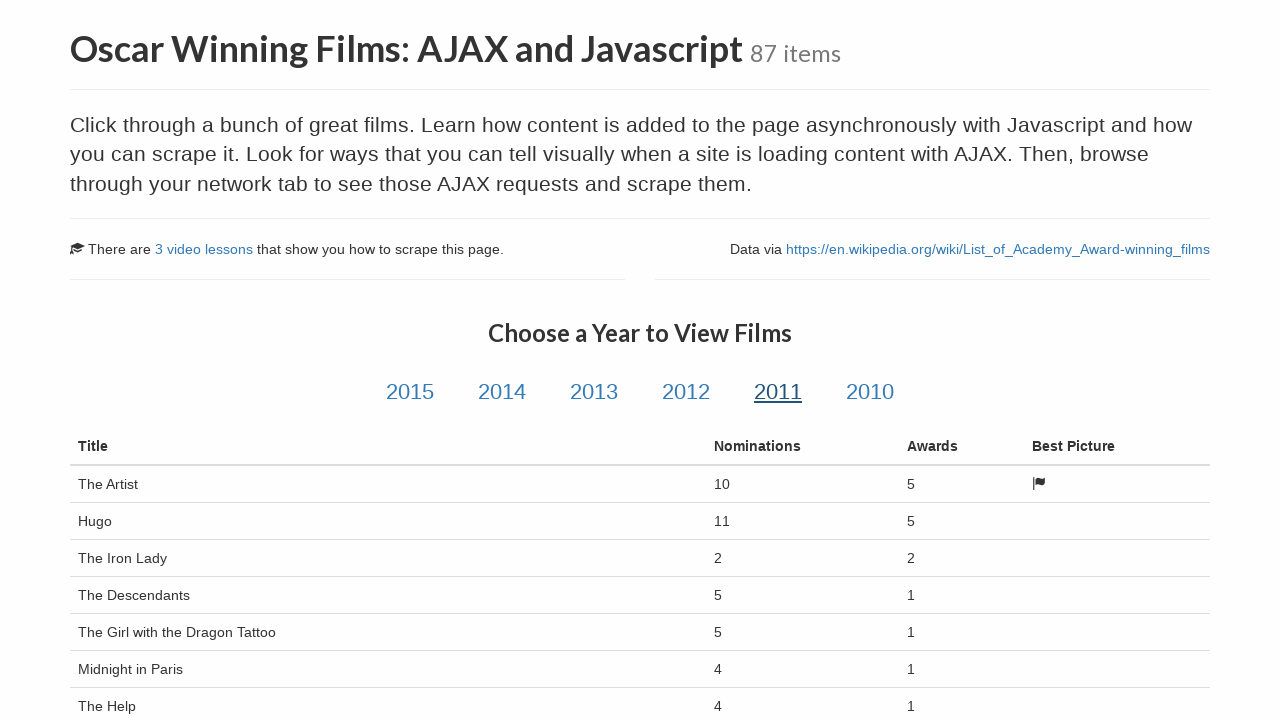

Verified movie data rows are present in table for year 5
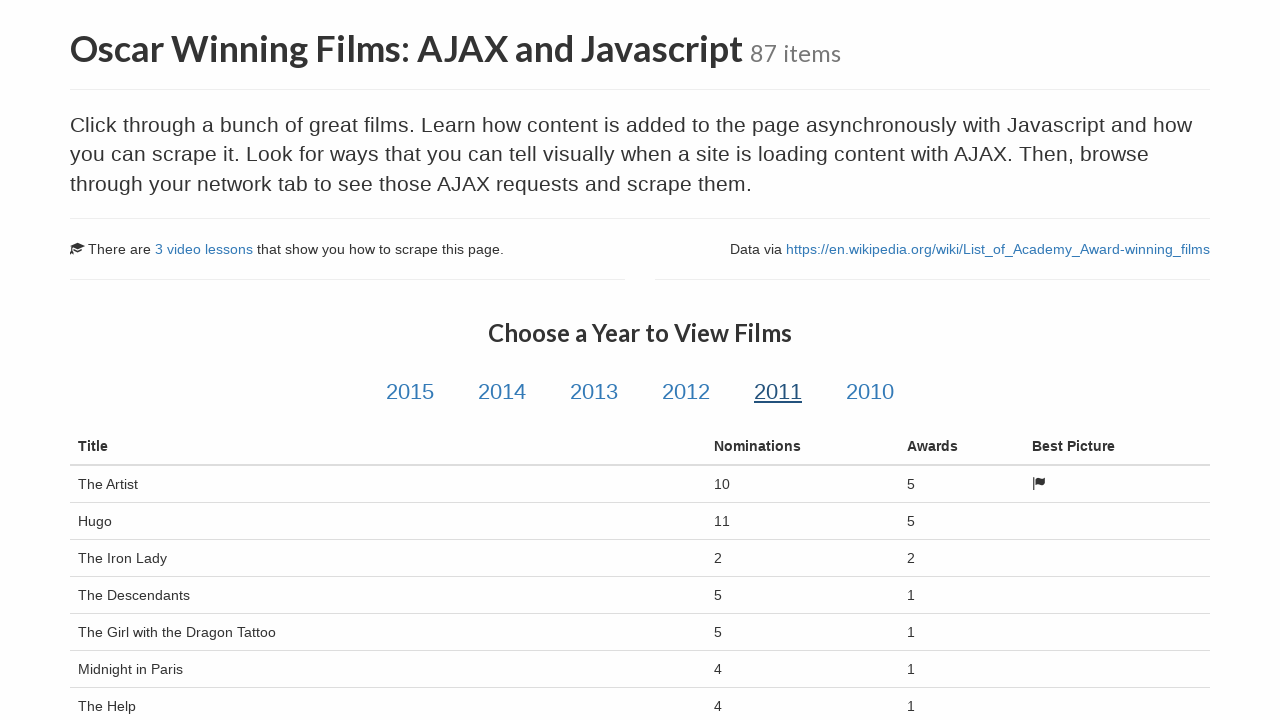

Navigated back to year selection page
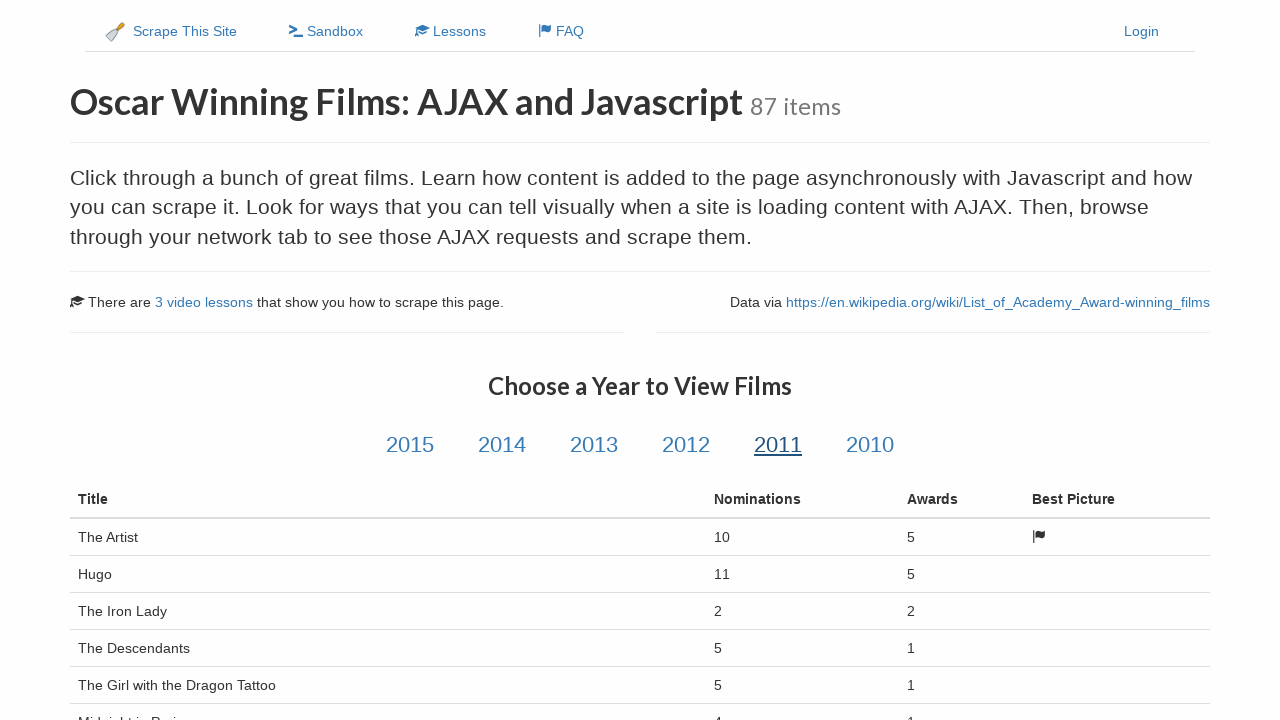

Year links are available again for next iteration
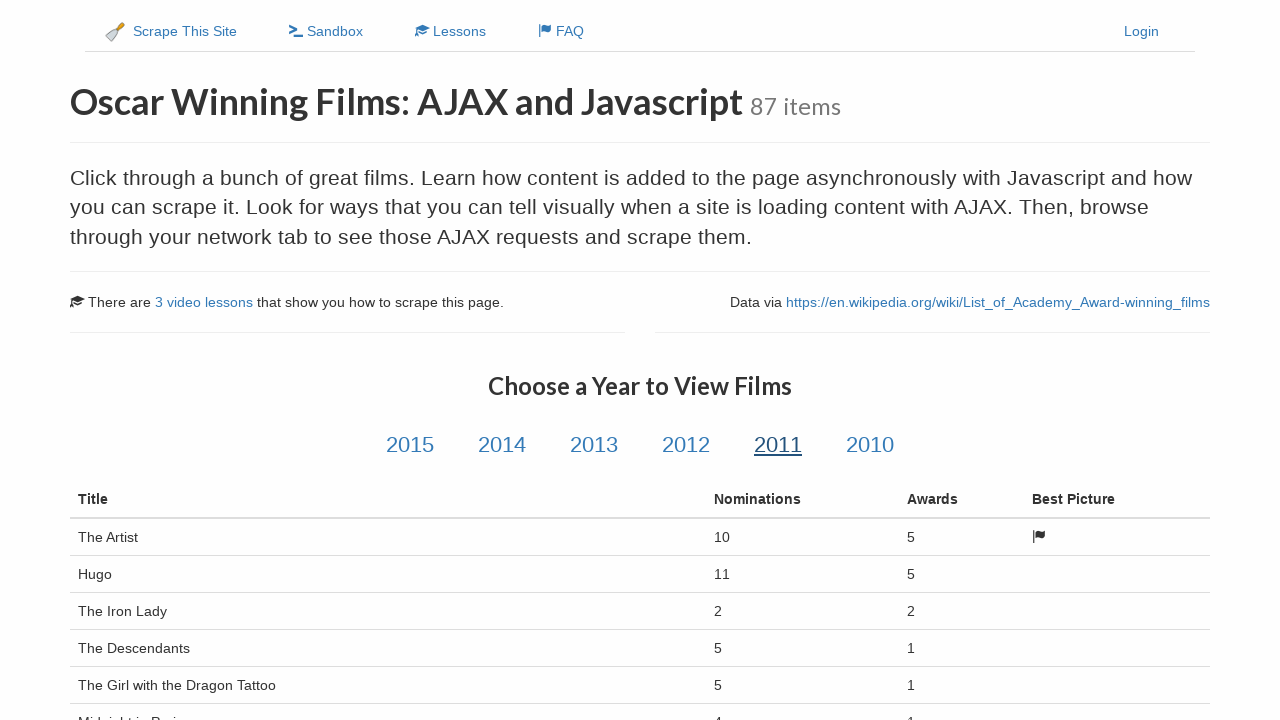

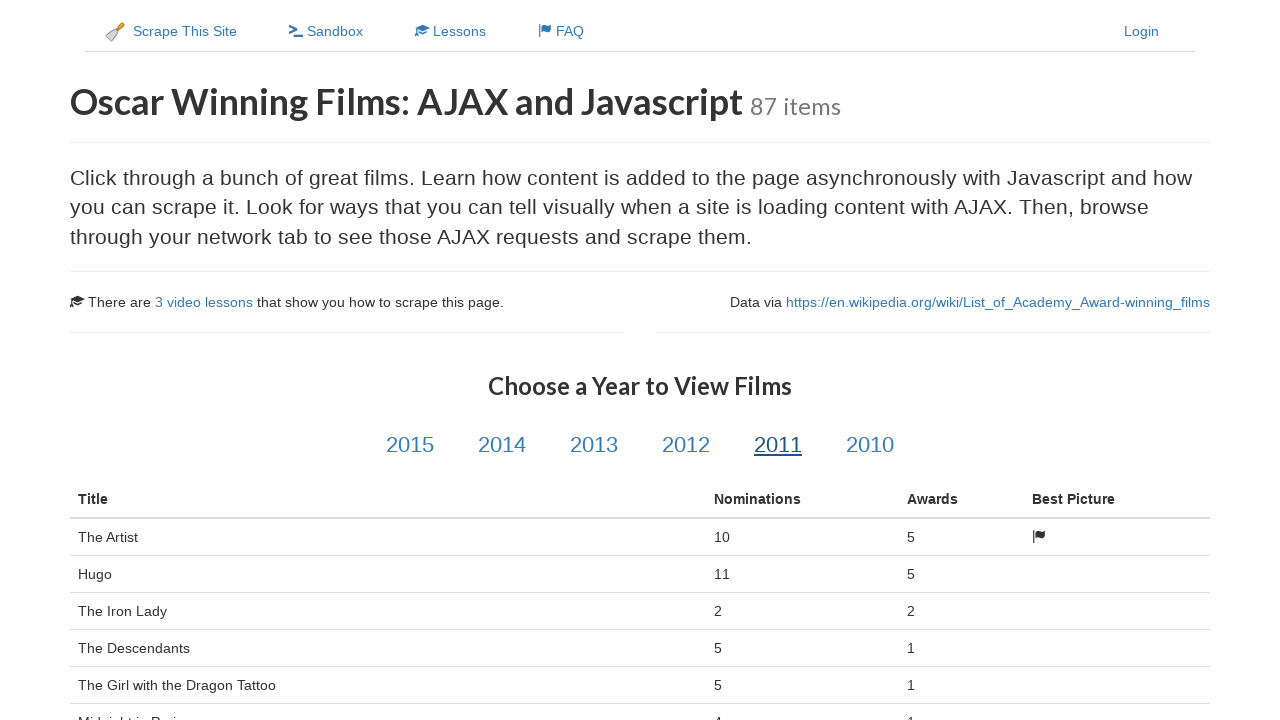